Tests partial link text locator functionality by navigating to a test page and clicking a link that contains the text "up window"

Starting URL: http://omayo.blogspot.com/

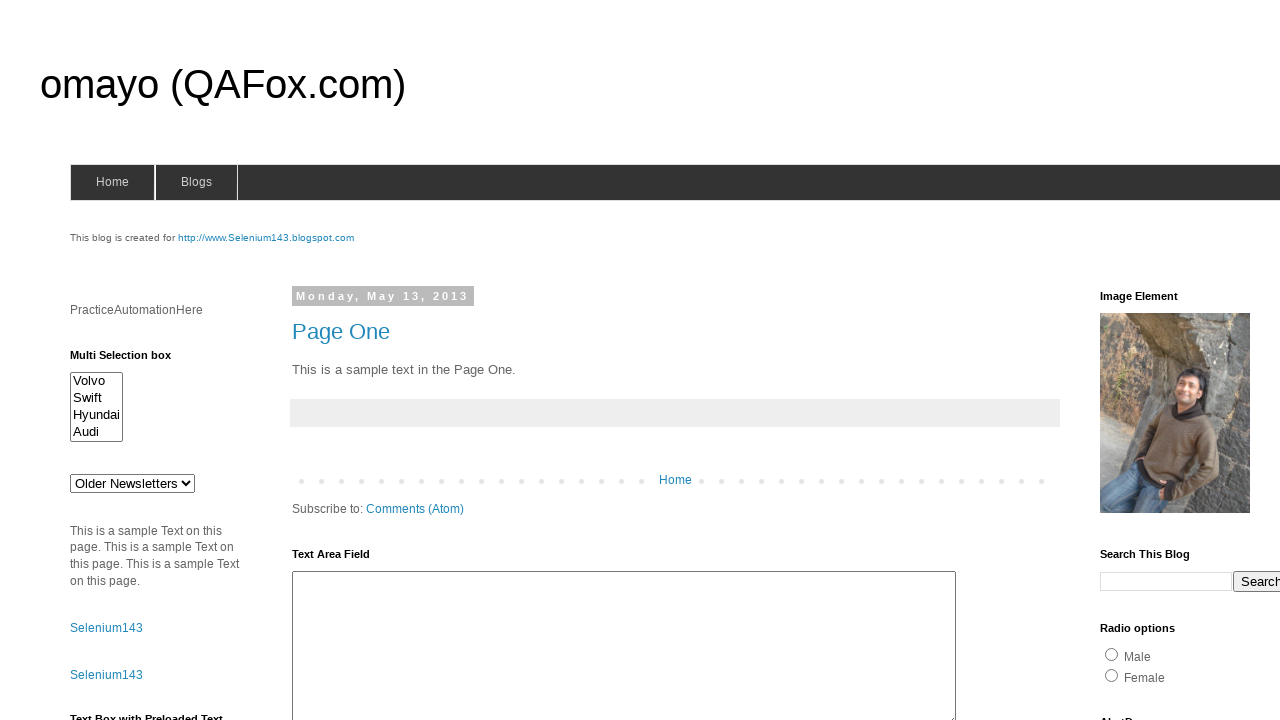

Navigated to http://omayo.blogspot.com/
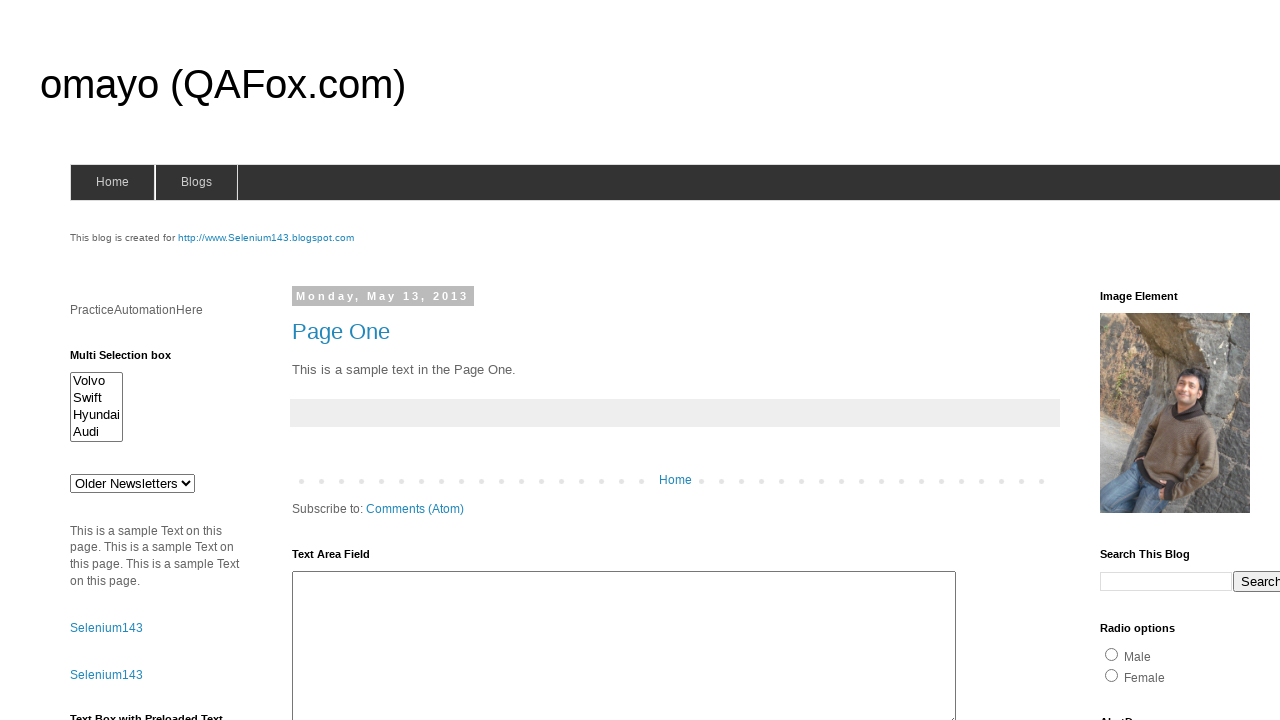

Clicked link containing partial text 'up window' at (132, 360) on a:has-text('up window')
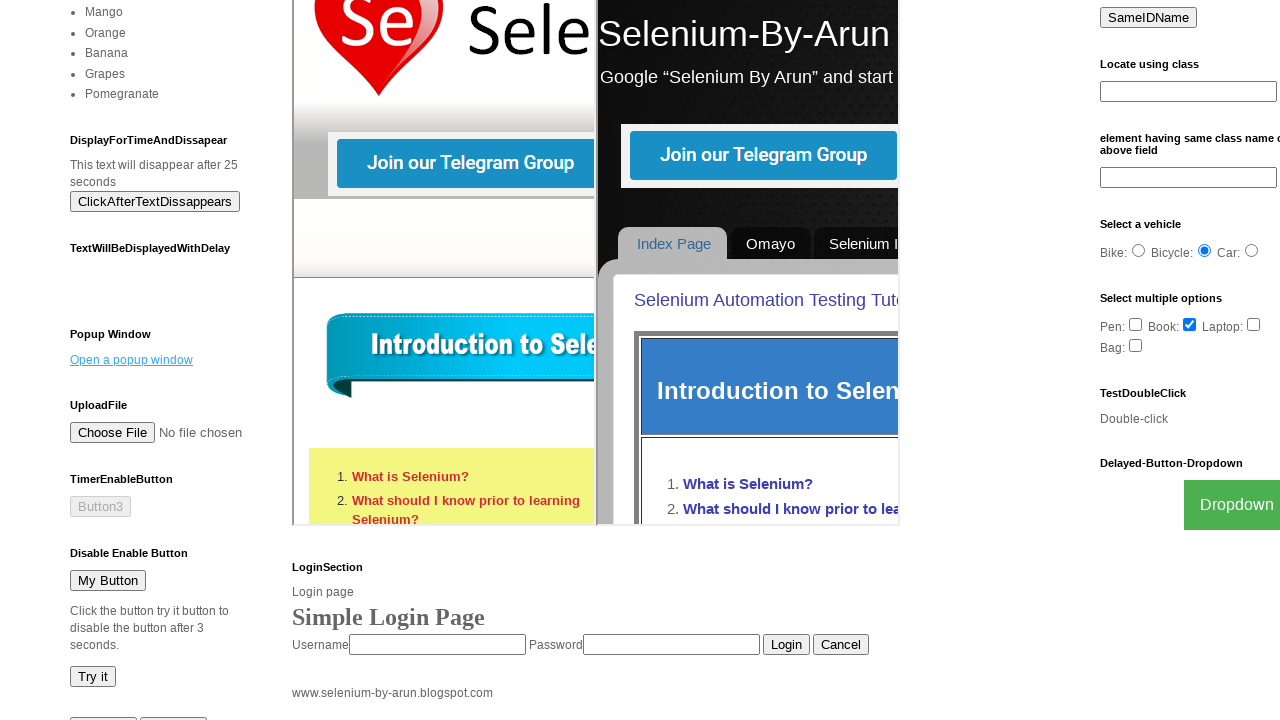

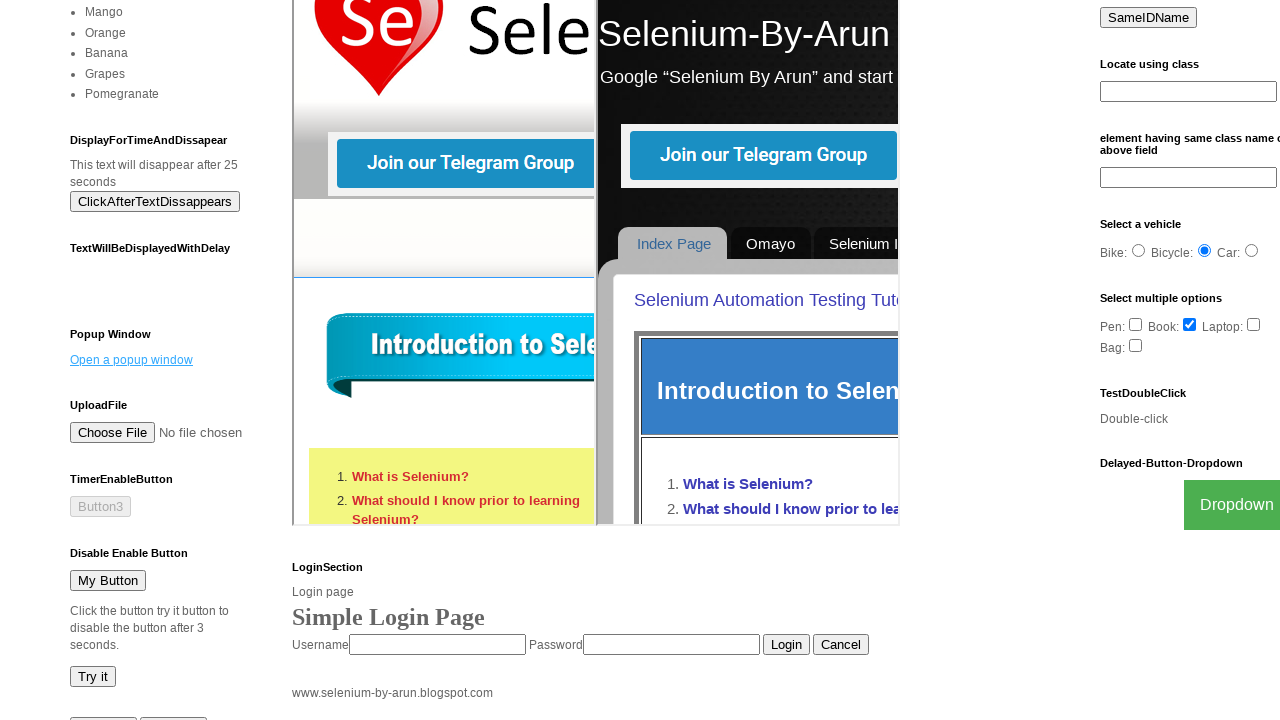